Clicks on the "Impressive" radio button and verifies it is selected

Starting URL: https://demoqa.com/radio-button

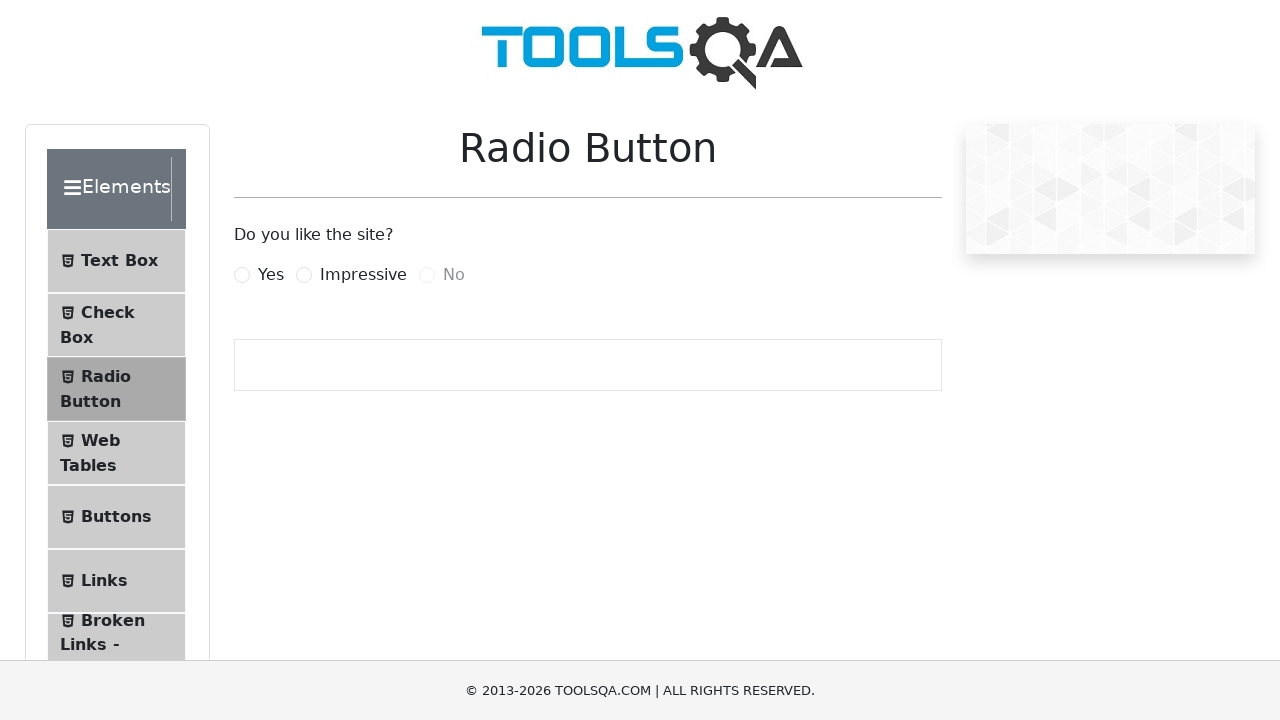

Waited for Impressive radio button label to become visible
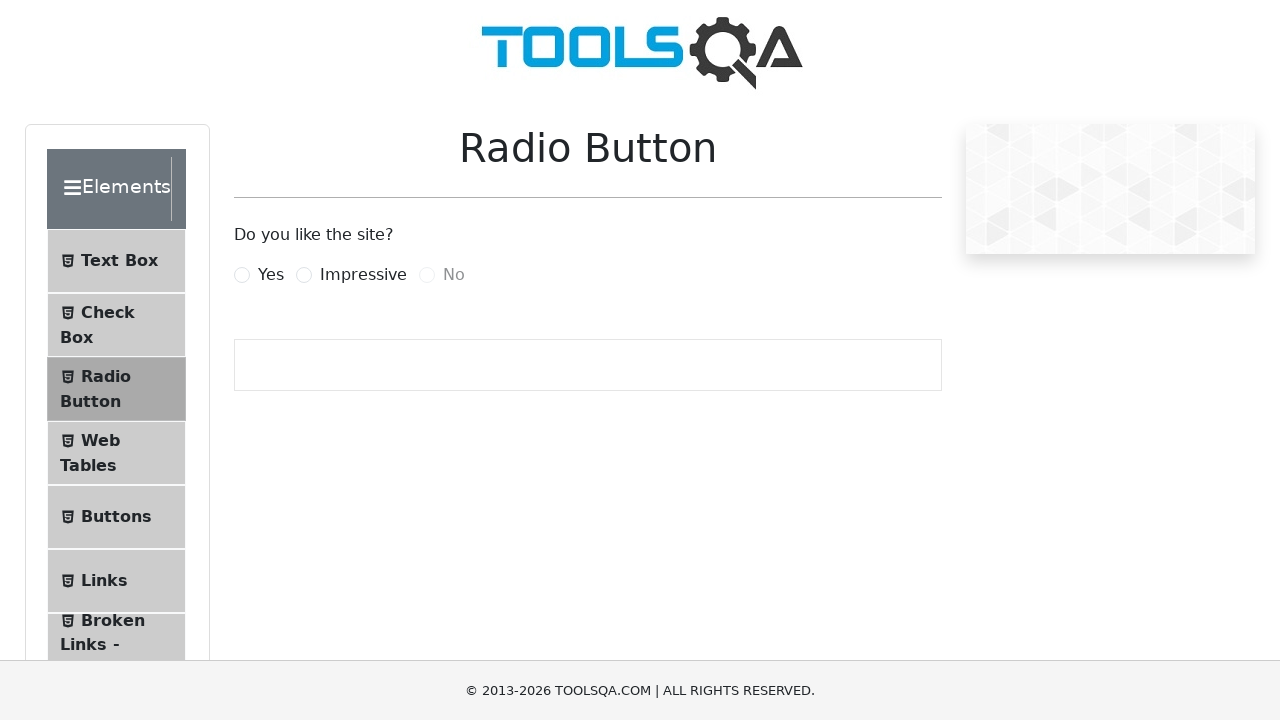

Clicked on the Impressive radio button at (363, 275) on label[for='impressiveRadio']
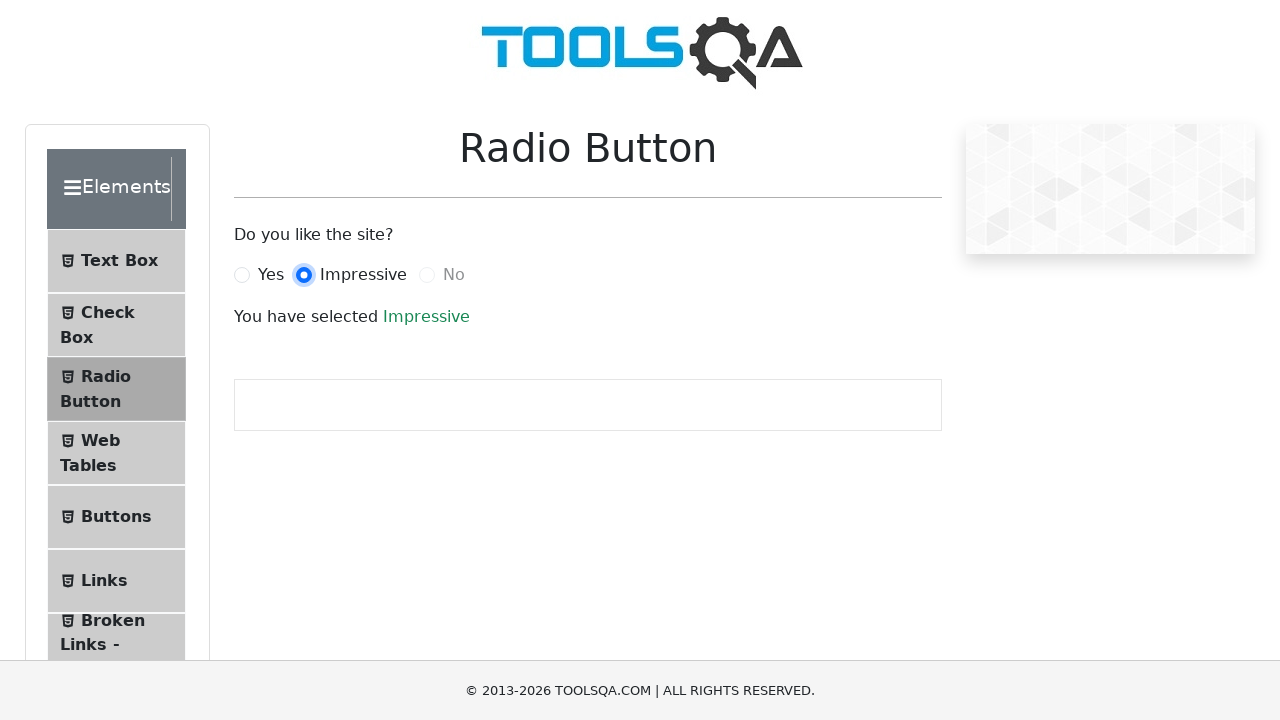

Verified success text appeared, confirming Impressive radio button is selected
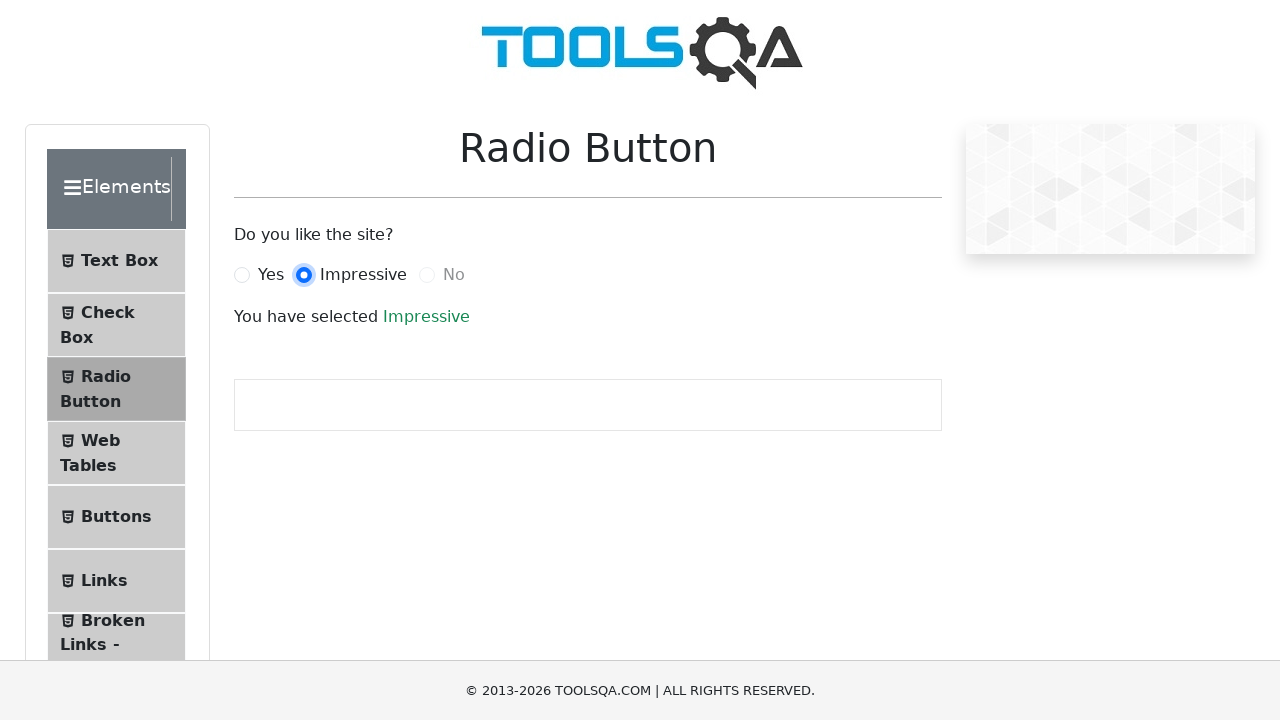

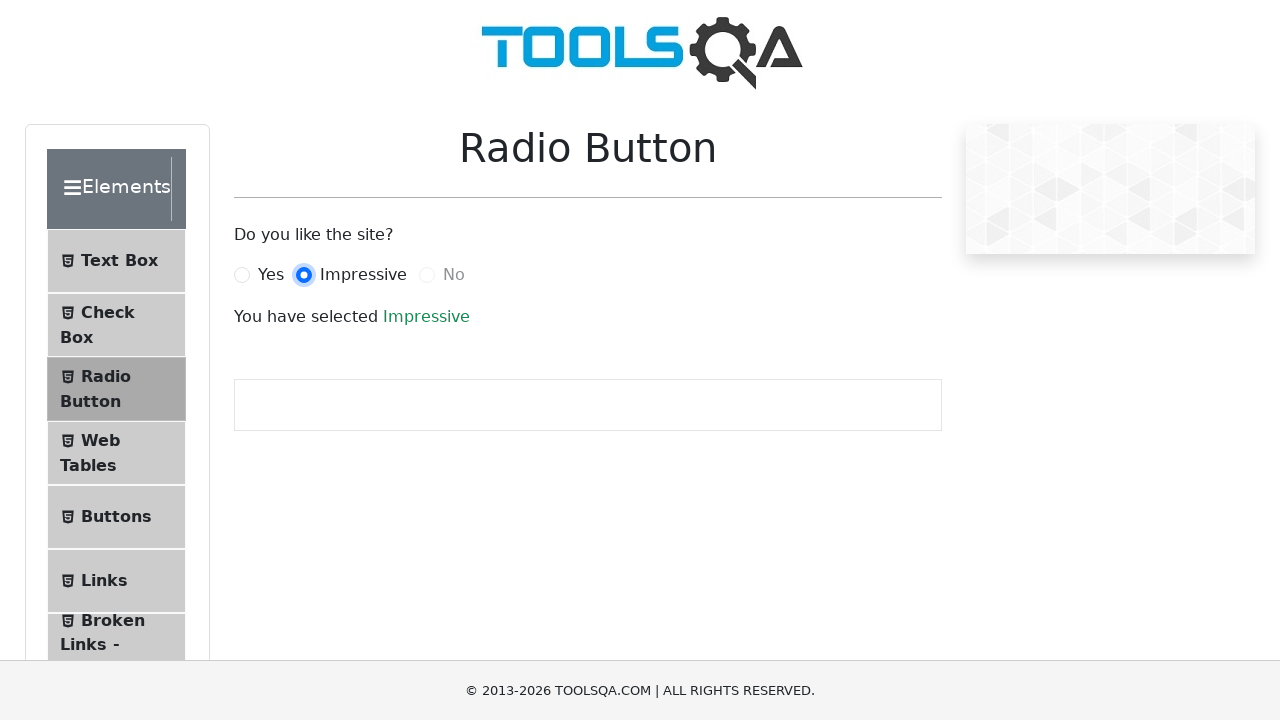